Navigates to the FERC EQR Report Viewer page and clicks on the Downloads tab to view available download links.

Starting URL: https://eqrreportviewer.ferc.gov/

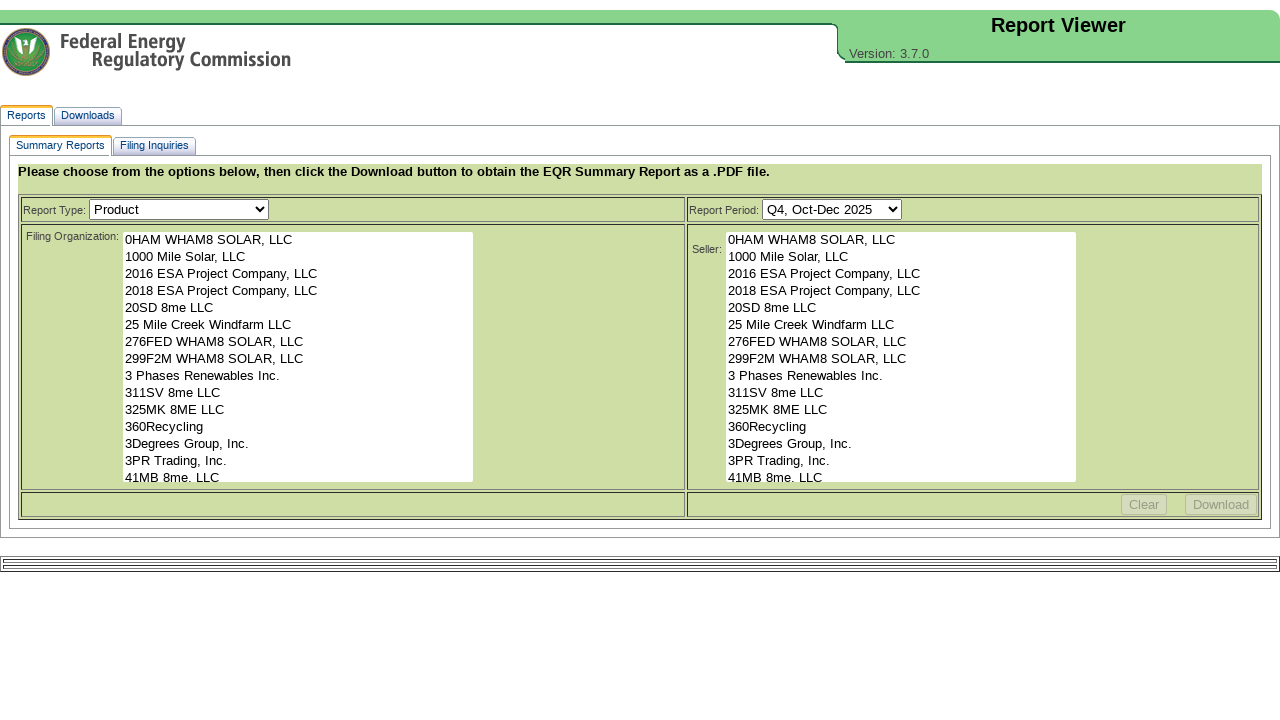

Clicked on the Downloads tab at (88, 115) on internal:text="Downloads"s
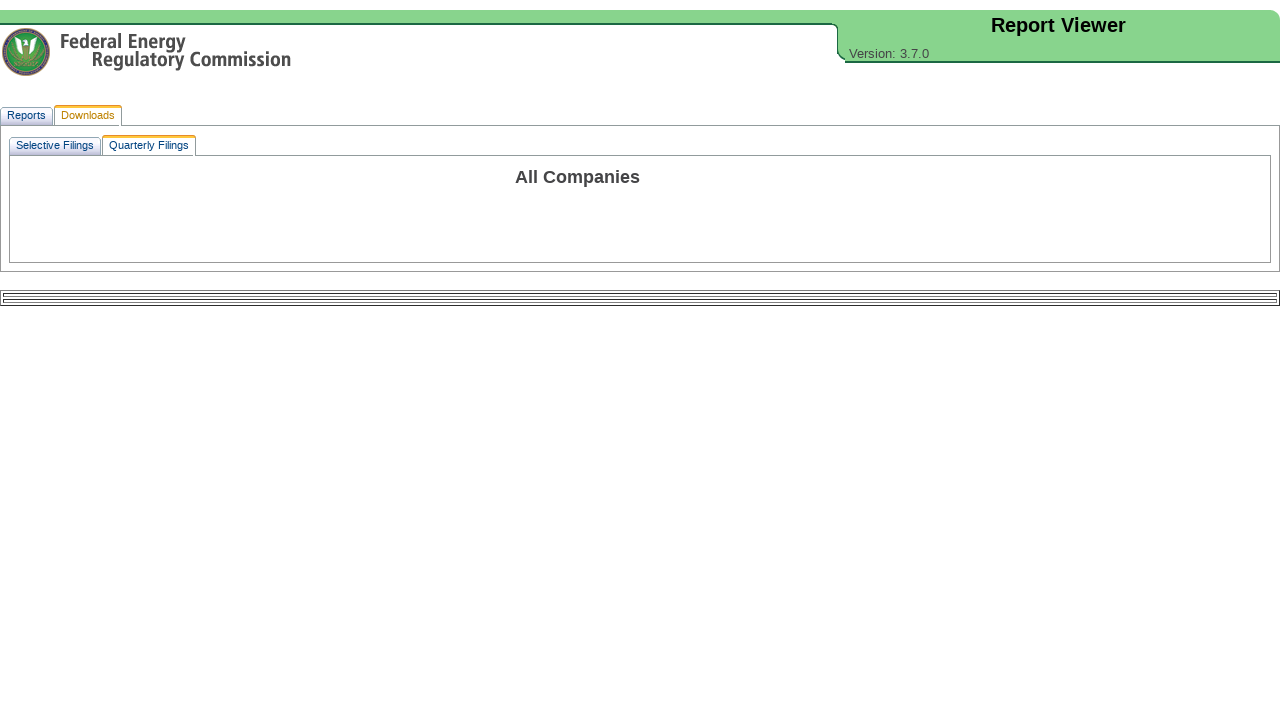

Waited 5 seconds for Downloads tab content to load
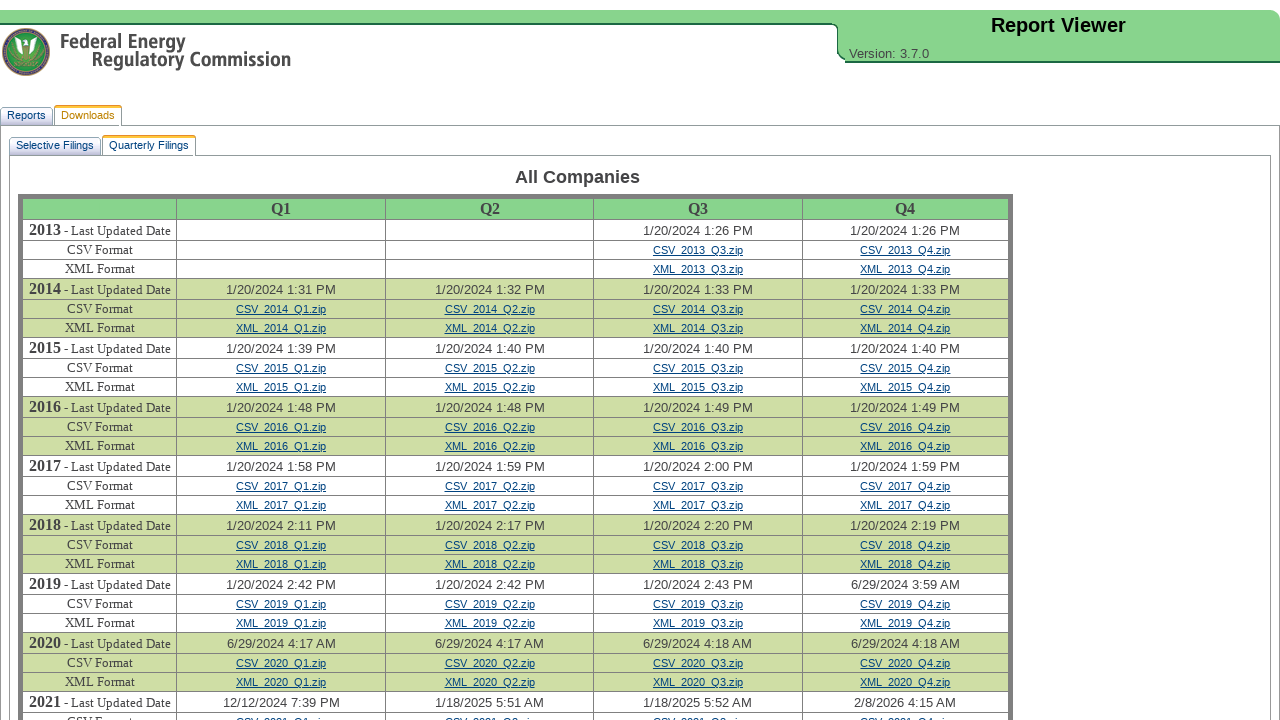

Verified that CSV download links matching year-quarter pattern are visible
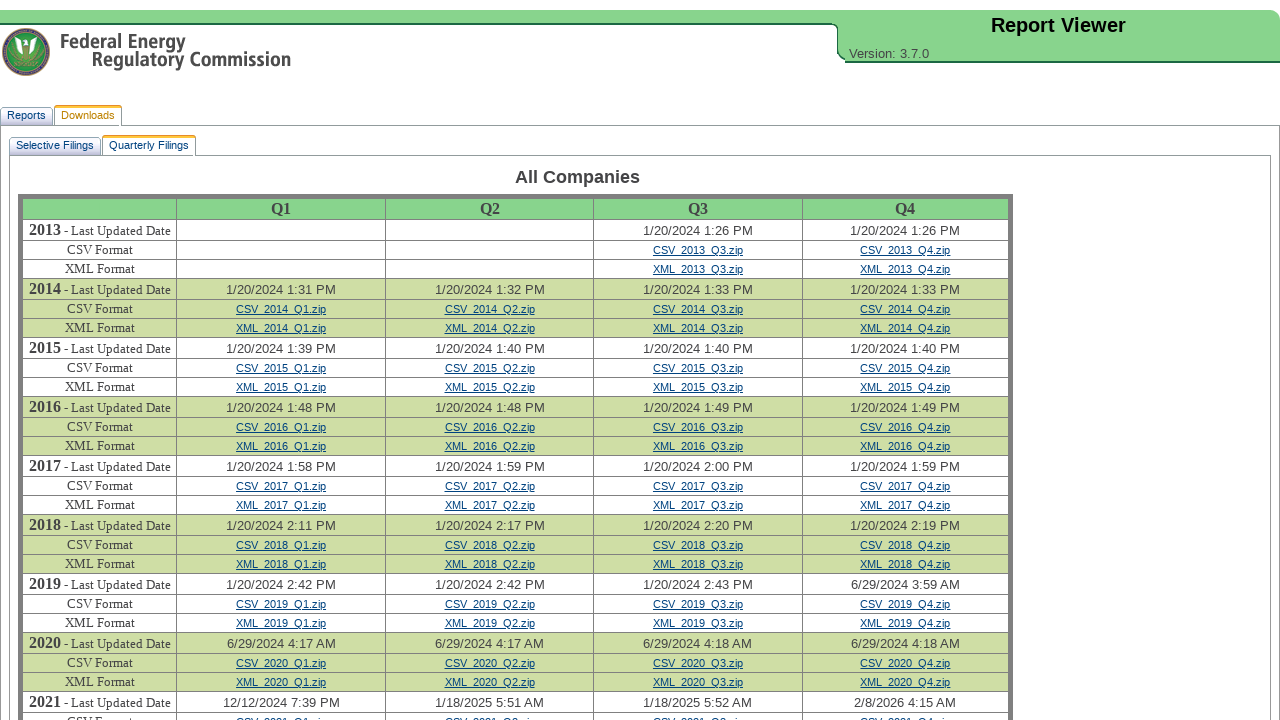

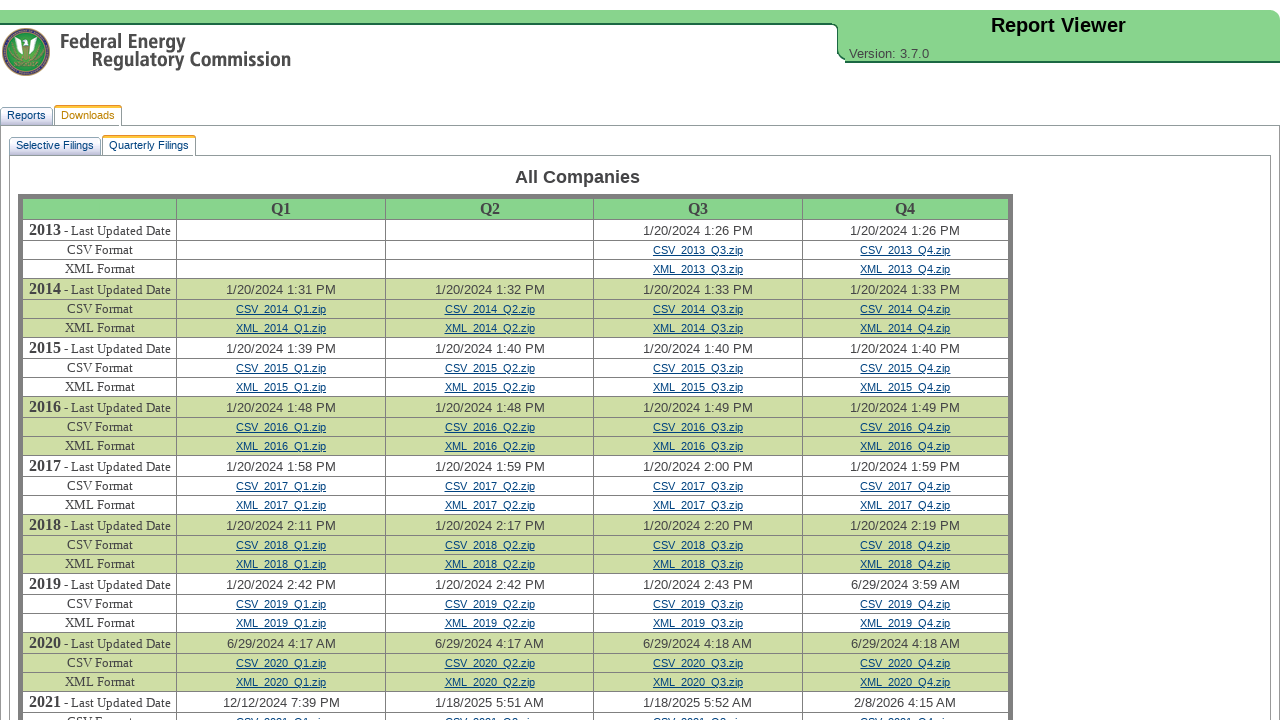